Tests window handling by clicking a button to open a new window and verifying content in both windows

Starting URL: http://www.qualifiez.fr/examples/Selenium/project-list.php

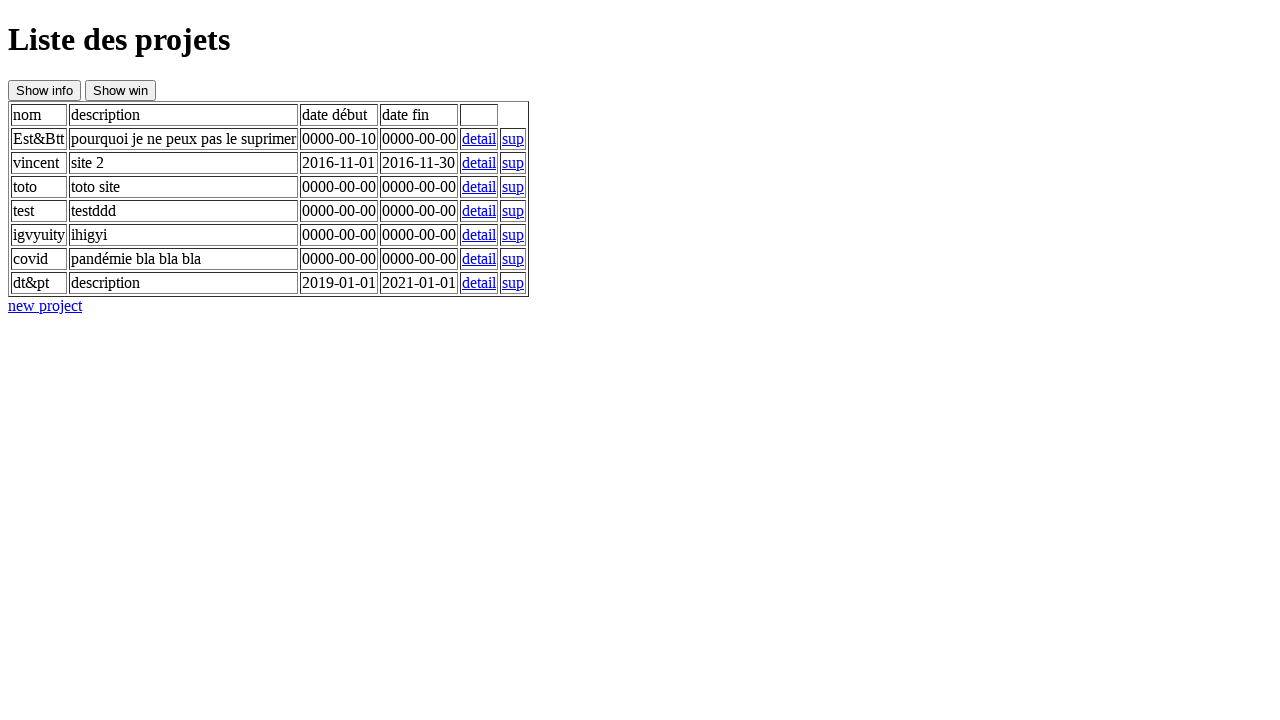

Clicked button to open new window at (120, 90) on #btnNewWindow
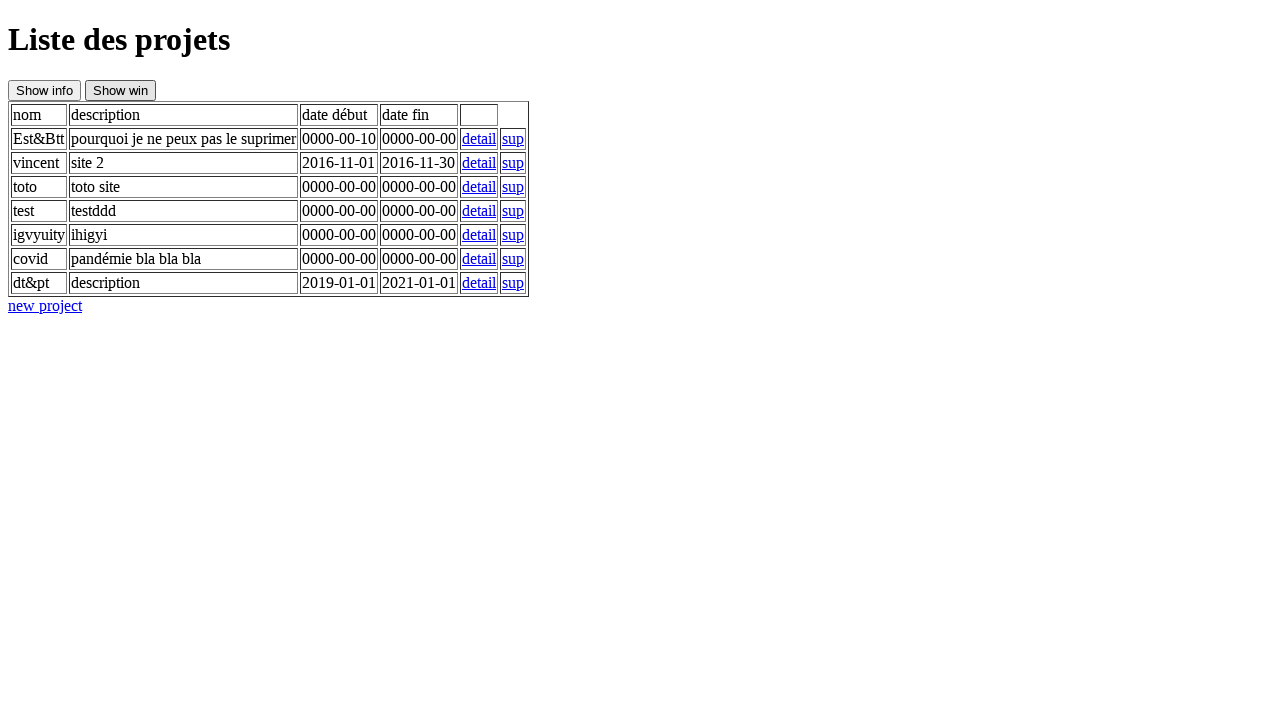

New window opened and captured
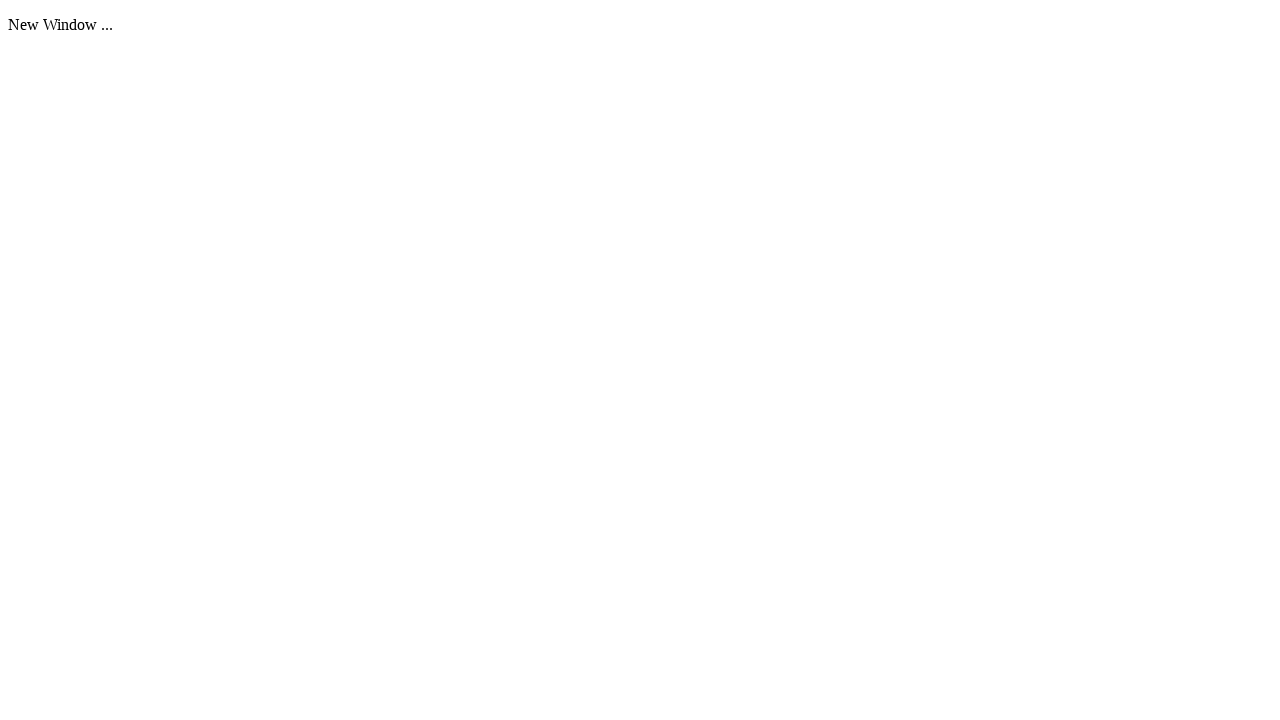

Verified content loaded in new window
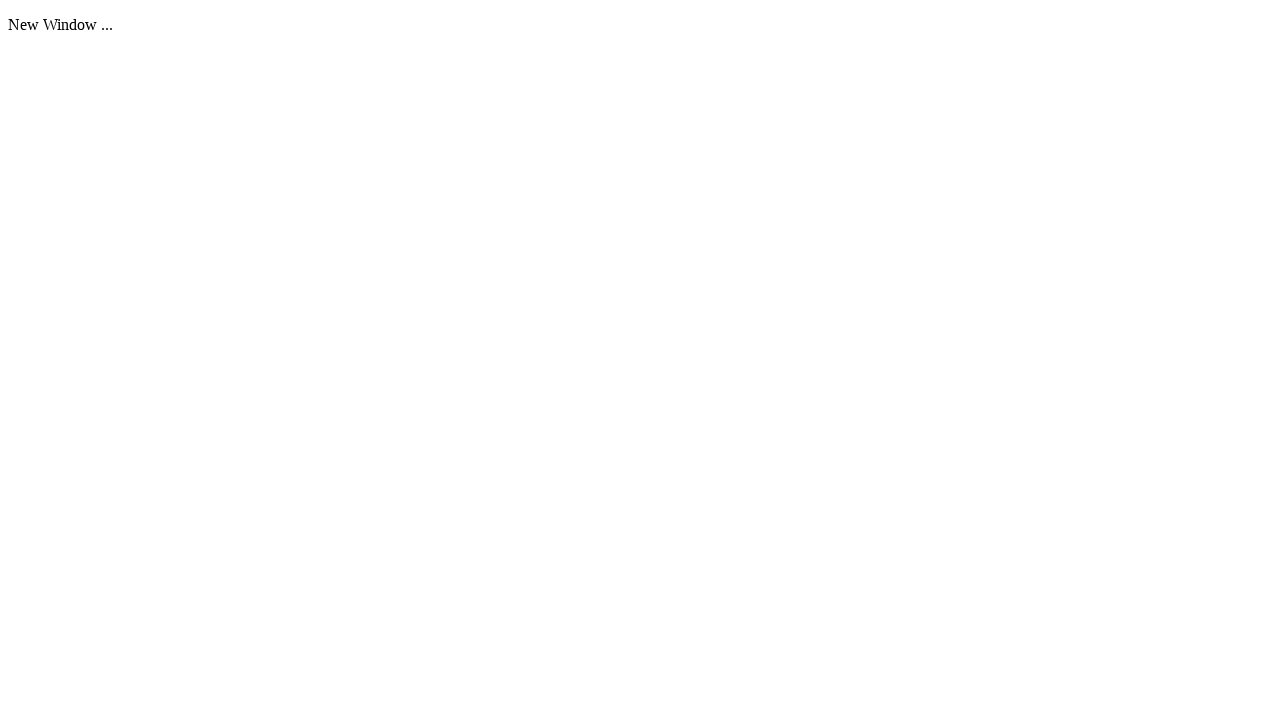

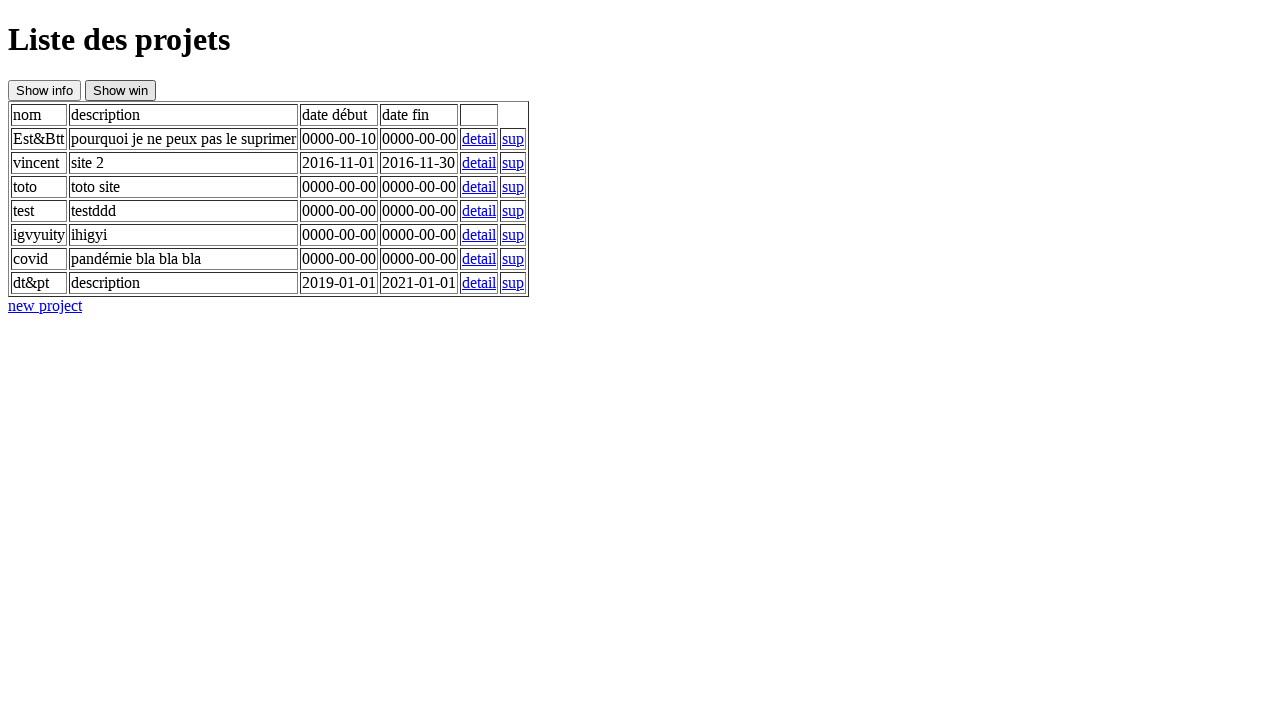